Tests adding multiple tasks to a to-do list by entering task names in an input field and clicking the add button for each task.

Starting URL: https://training-support.net/webelements/todo-list

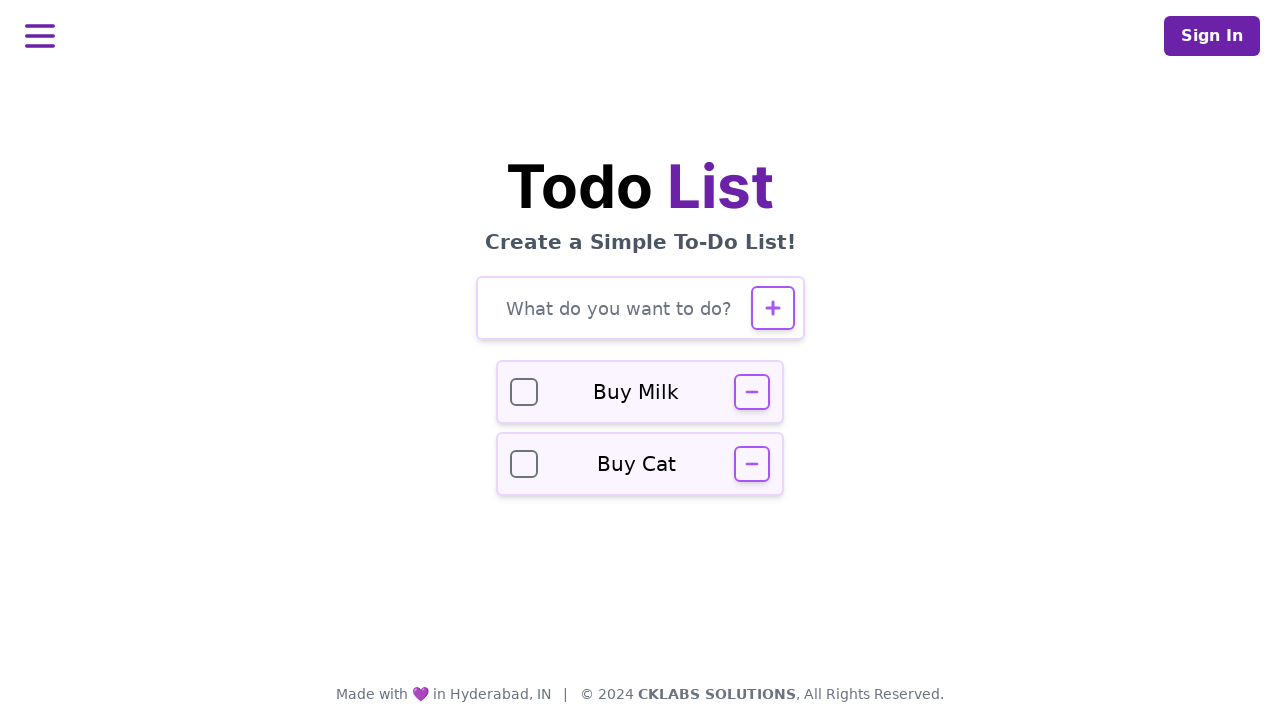

Filled input field with task: 'Buy groceries' on #todo-input
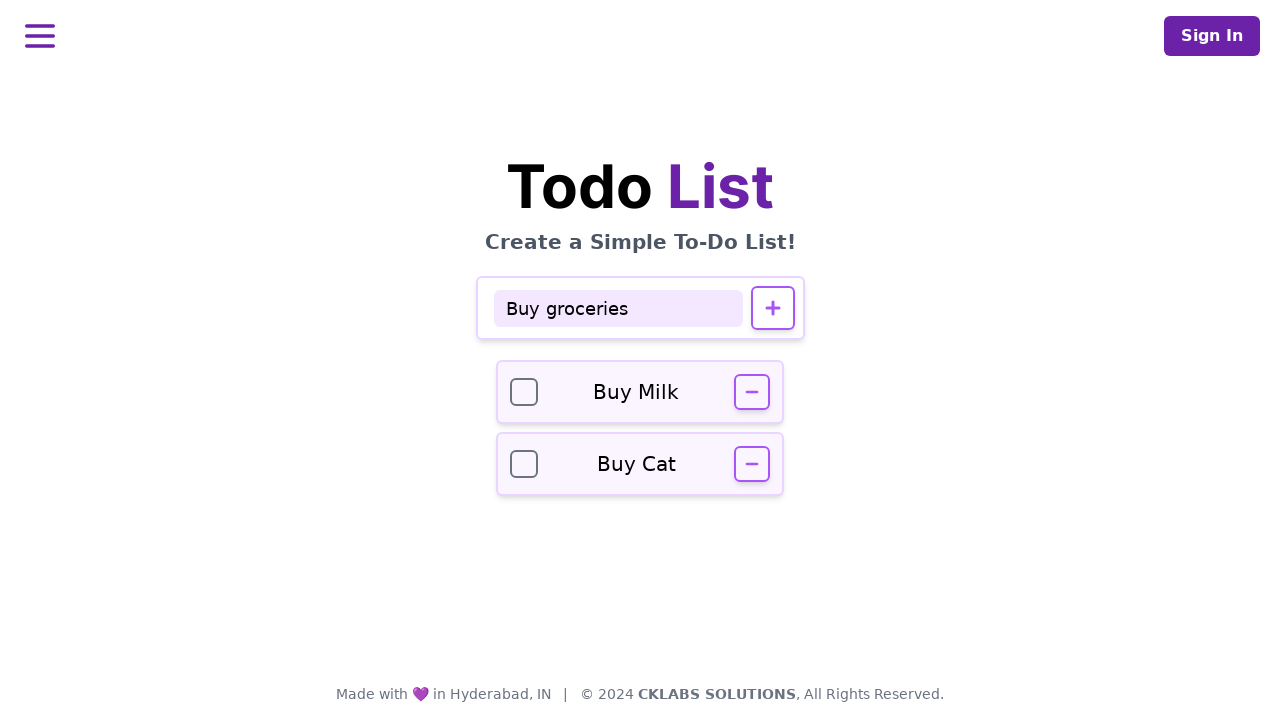

Clicked add button to add task: 'Buy groceries' at (772, 308) on #todo-add
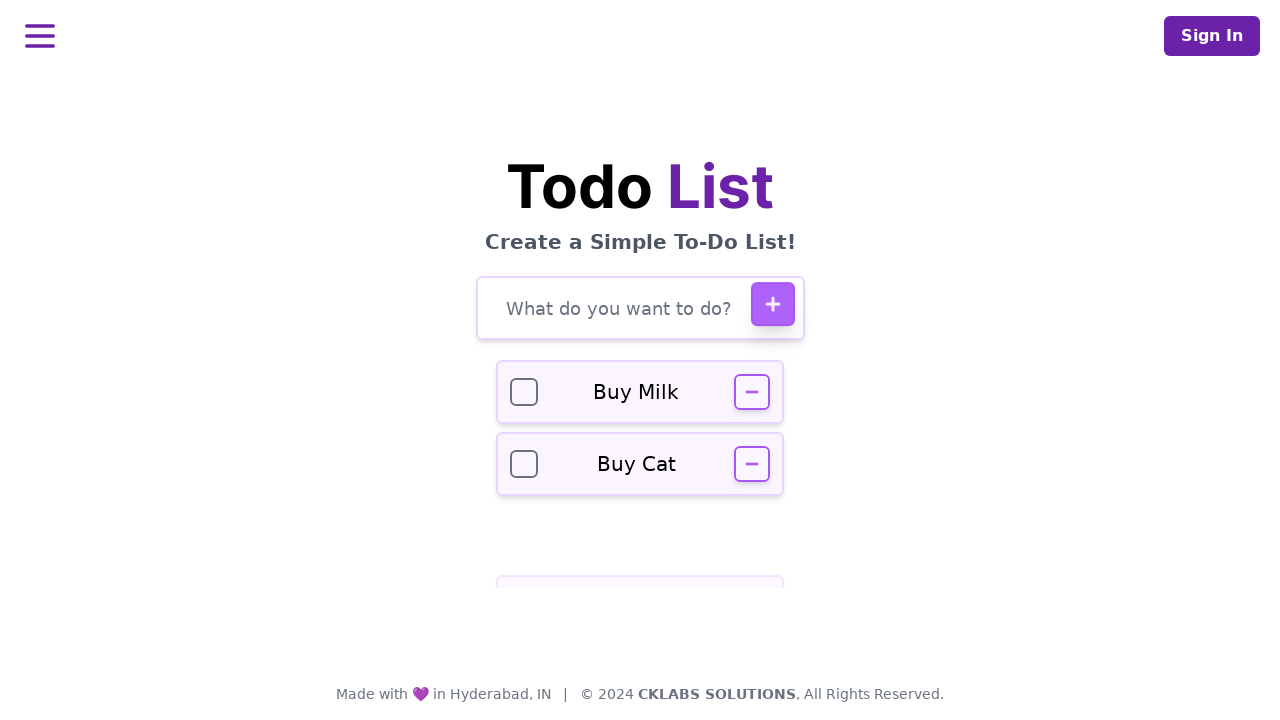

Waited for task 'Buy groceries' to be added to the list
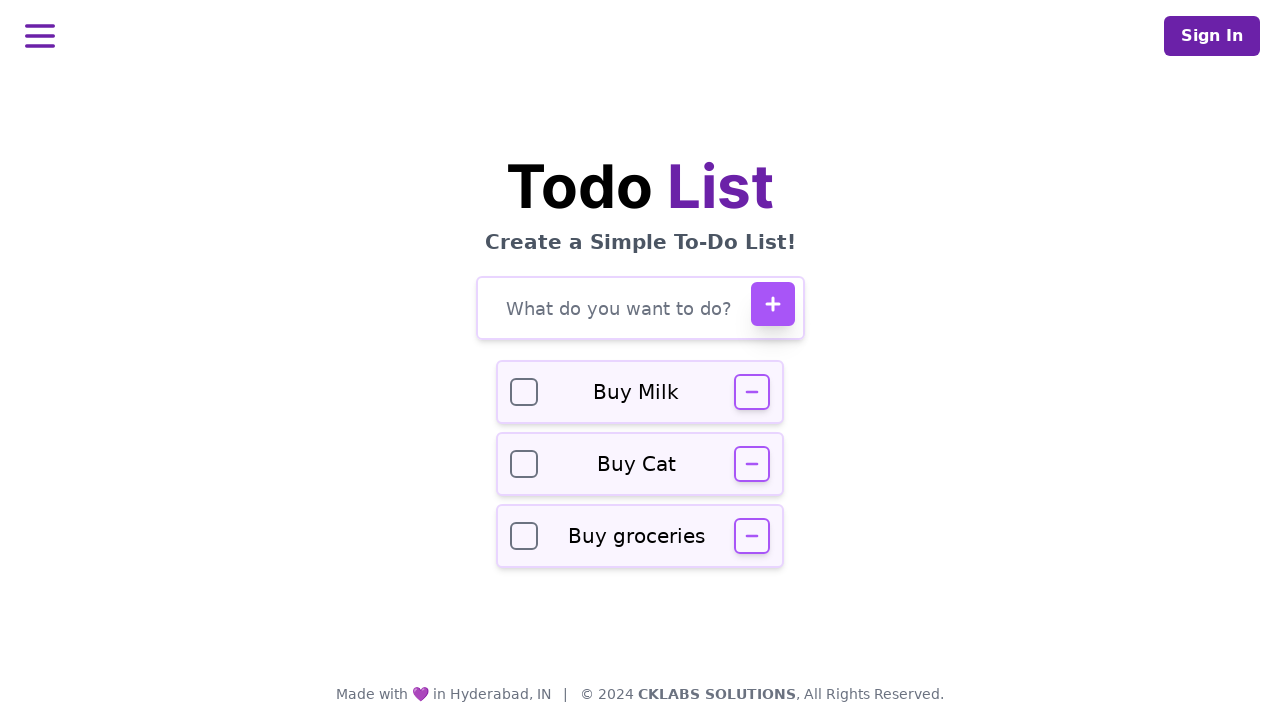

Filled input field with task: 'Finish project report' on #todo-input
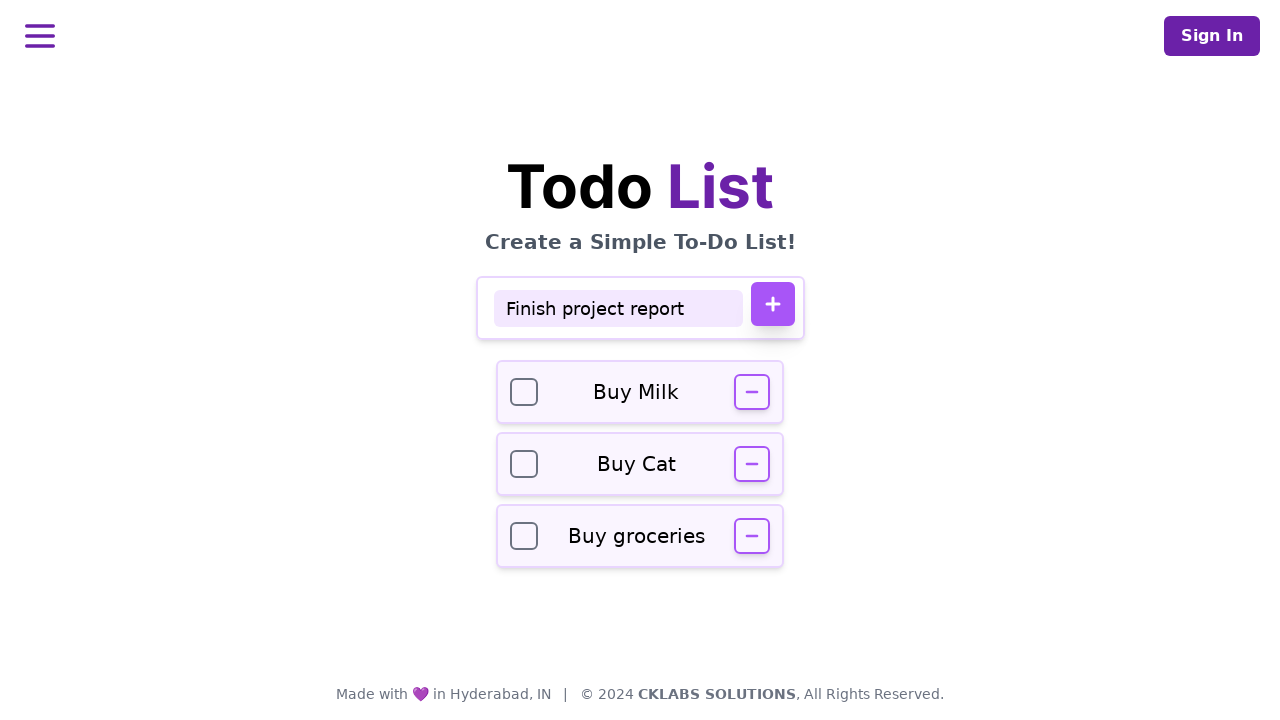

Clicked add button to add task: 'Finish project report' at (772, 304) on #todo-add
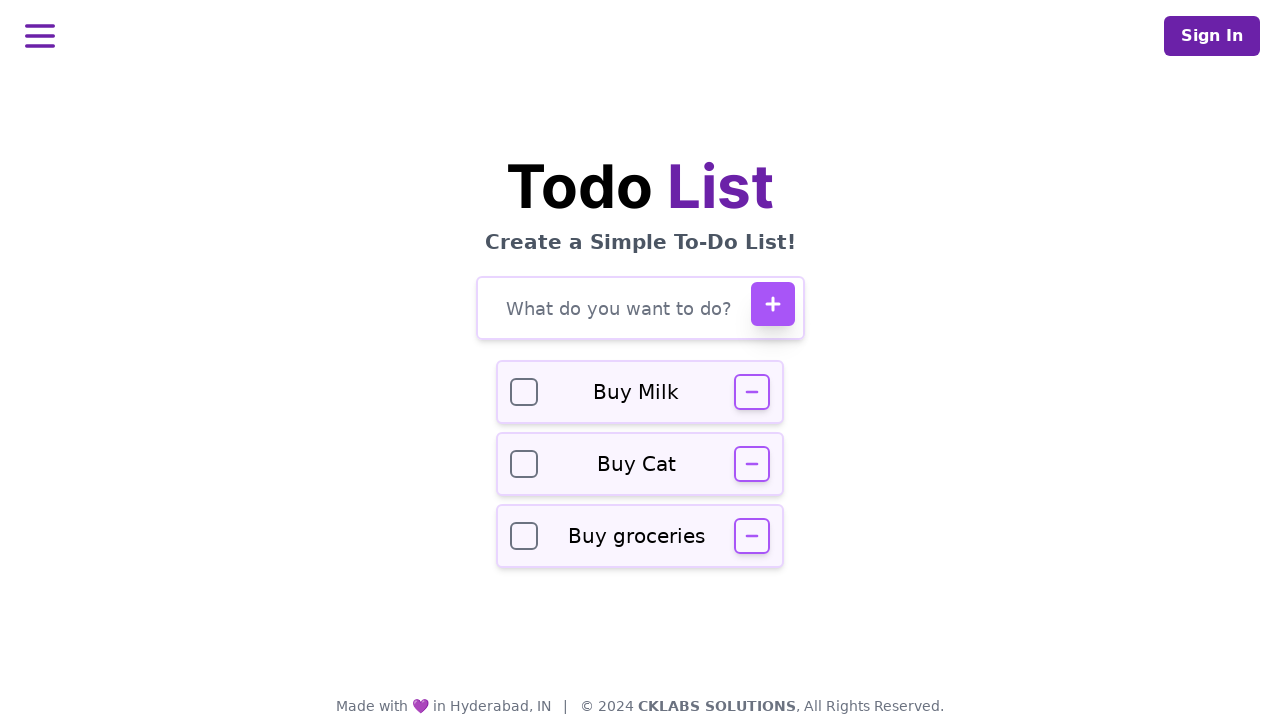

Waited for task 'Finish project report' to be added to the list
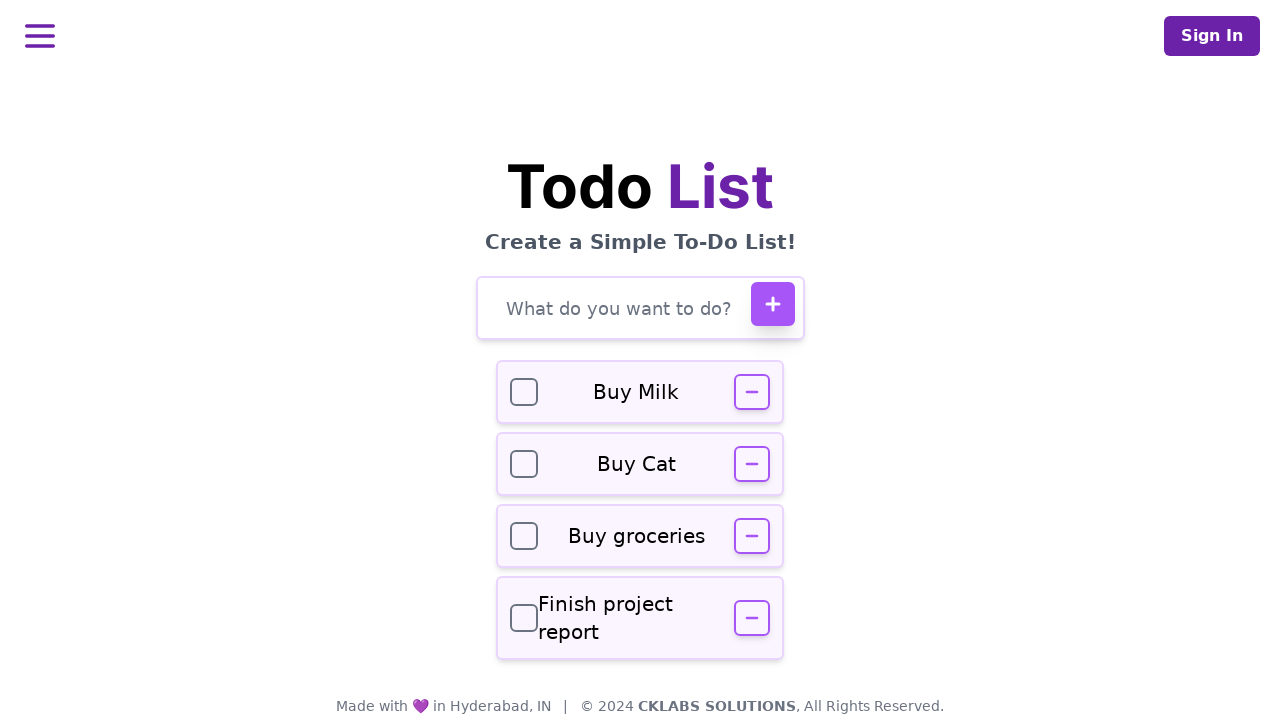

Filled input field with task: 'Call dentist' on #todo-input
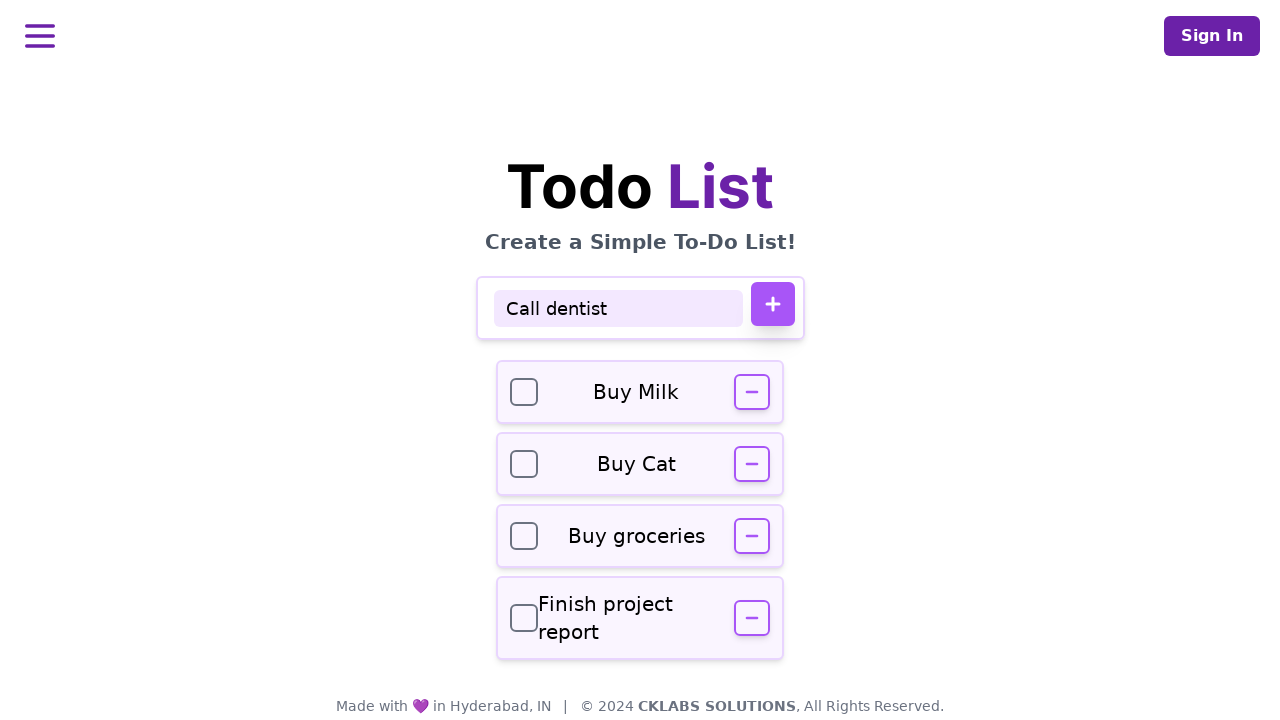

Clicked add button to add task: 'Call dentist' at (772, 304) on #todo-add
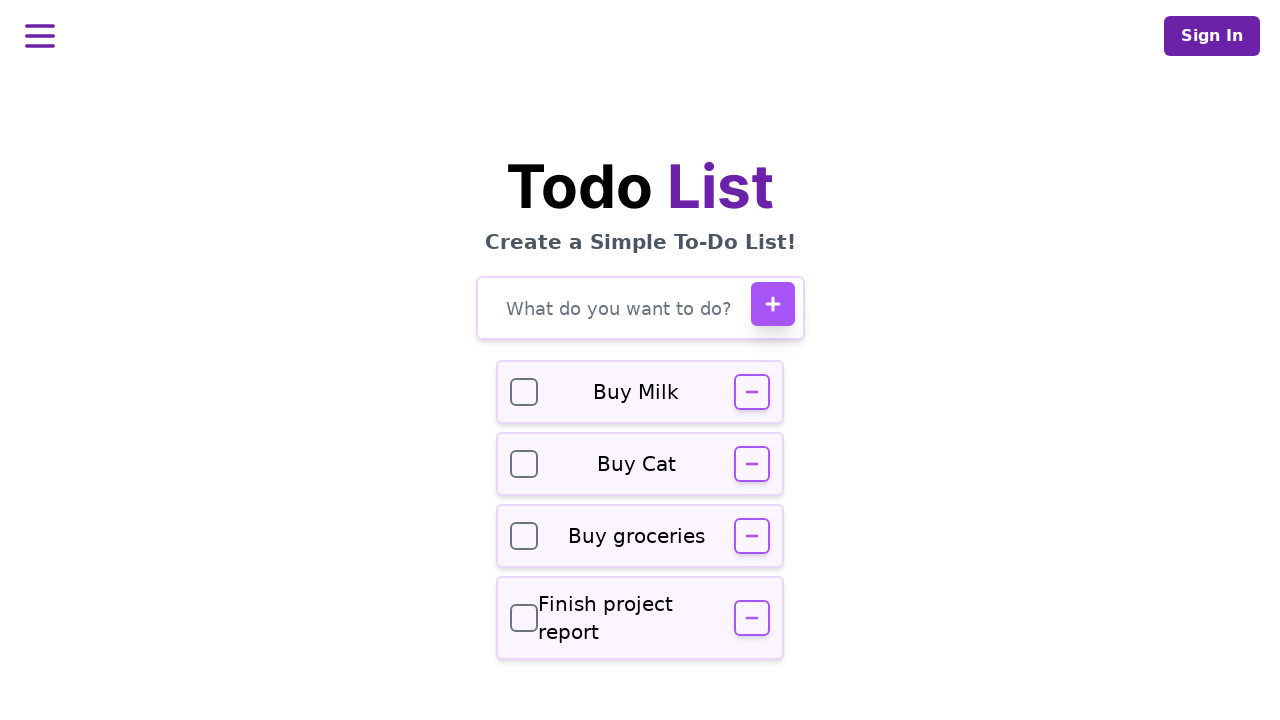

Waited for task 'Call dentist' to be added to the list
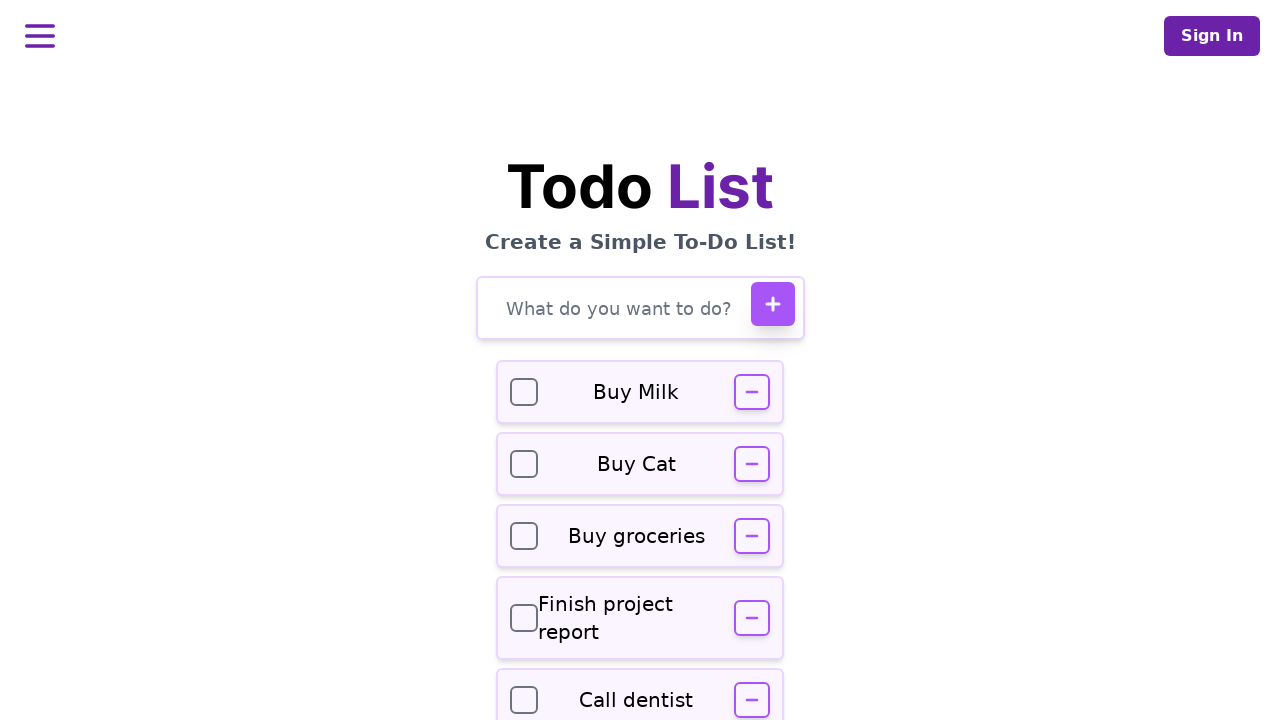

Verified that todo input field is visible (all tasks added)
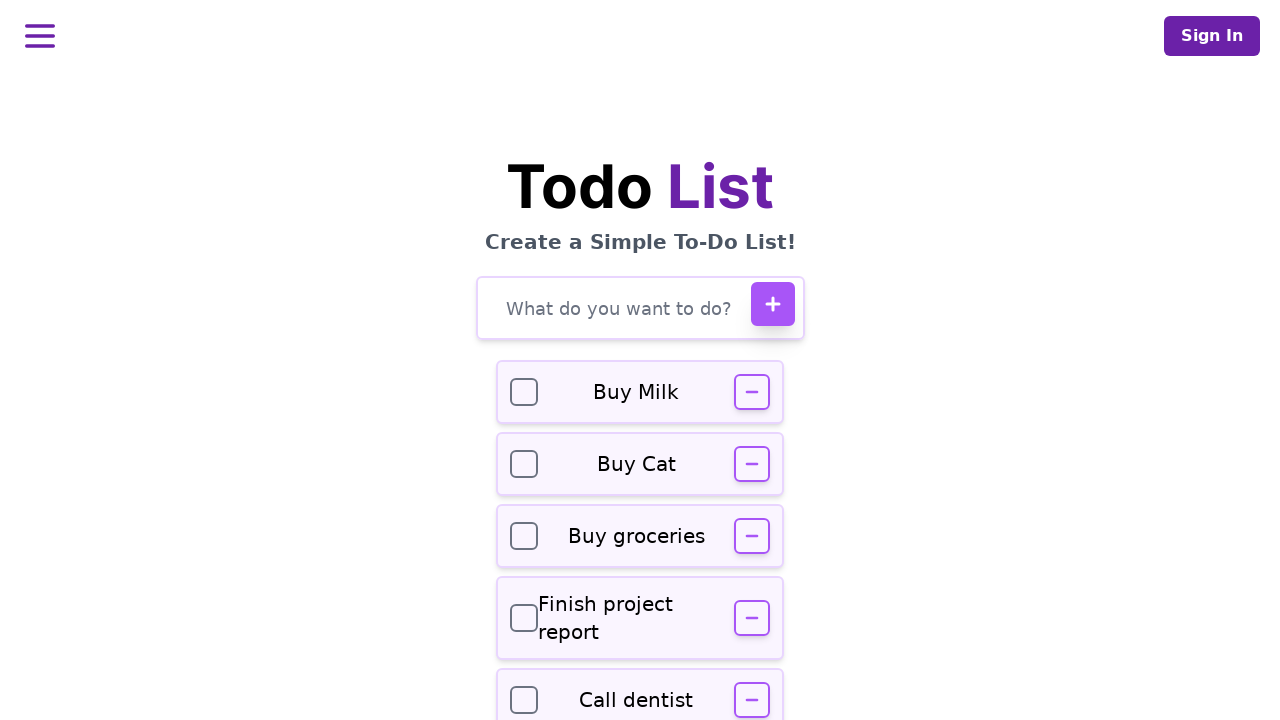

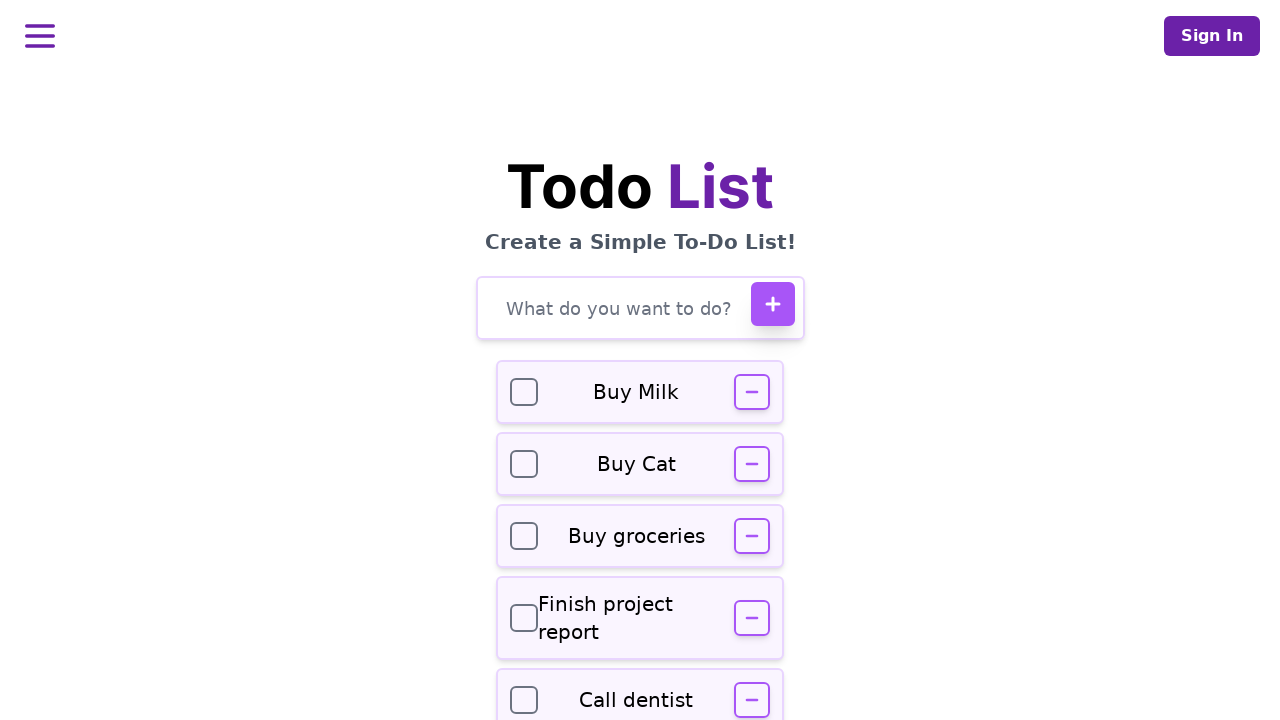